Tests single input field form by entering text and verifying the message display

Starting URL: https://www.lambdatest.com/selenium-playground/simple-form-demo

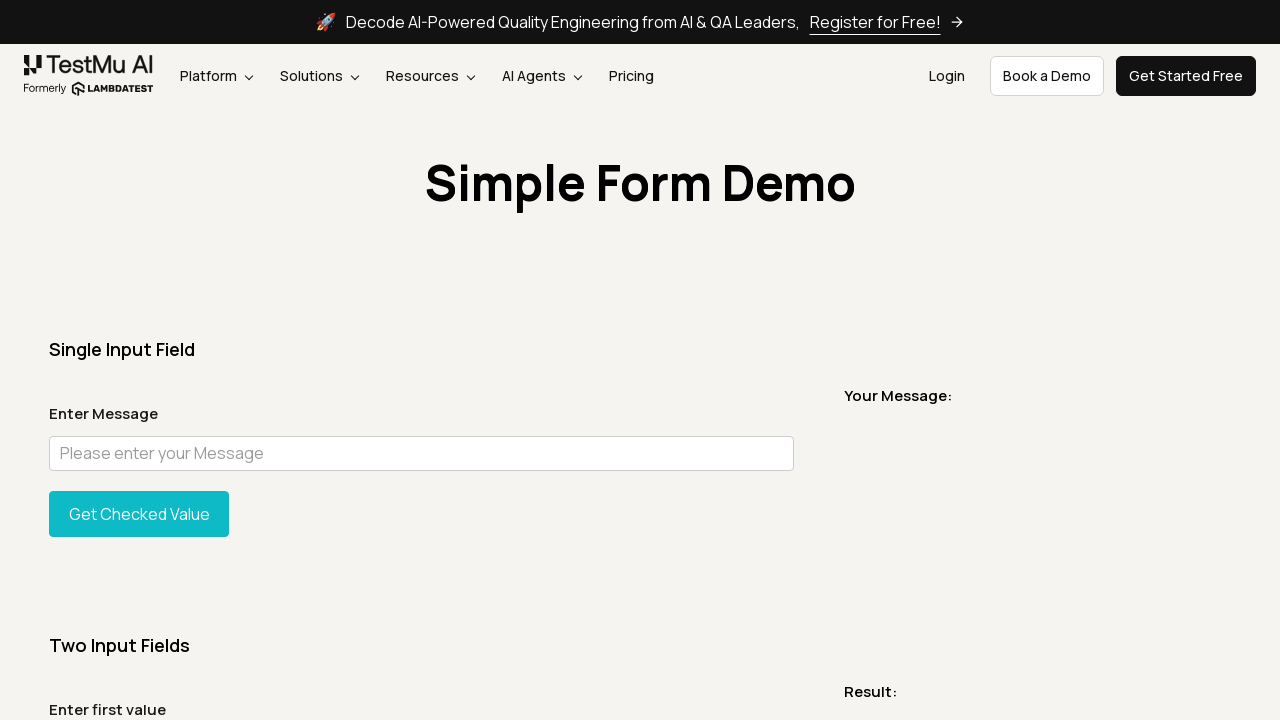

Filled input field with 'test' message on #user-message
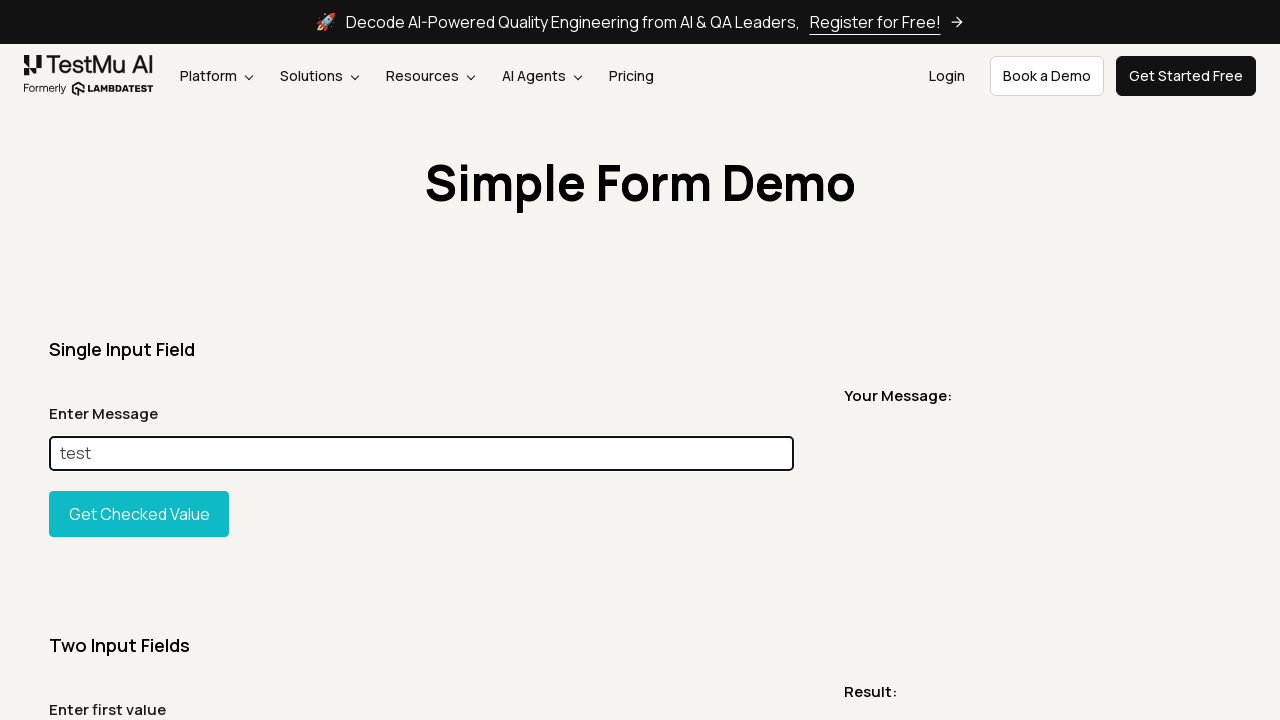

Clicked 'Show Message' button at (139, 514) on #showInput
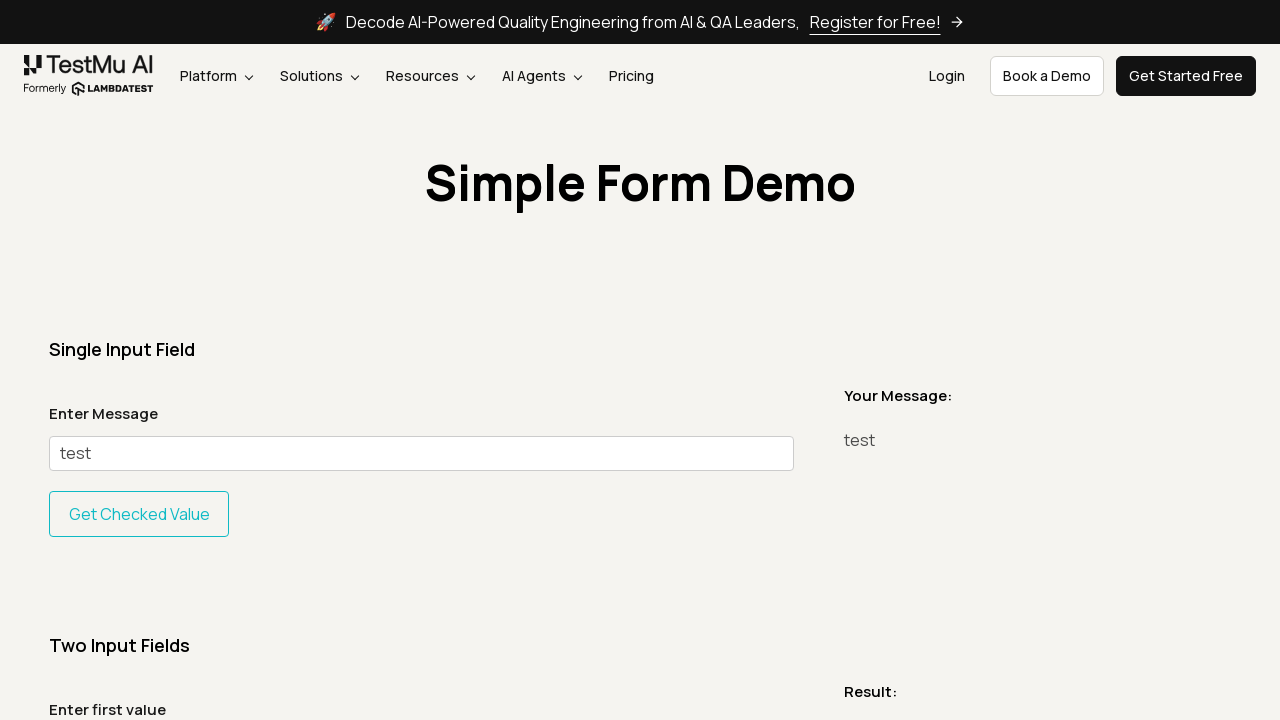

Verified message display element is visible
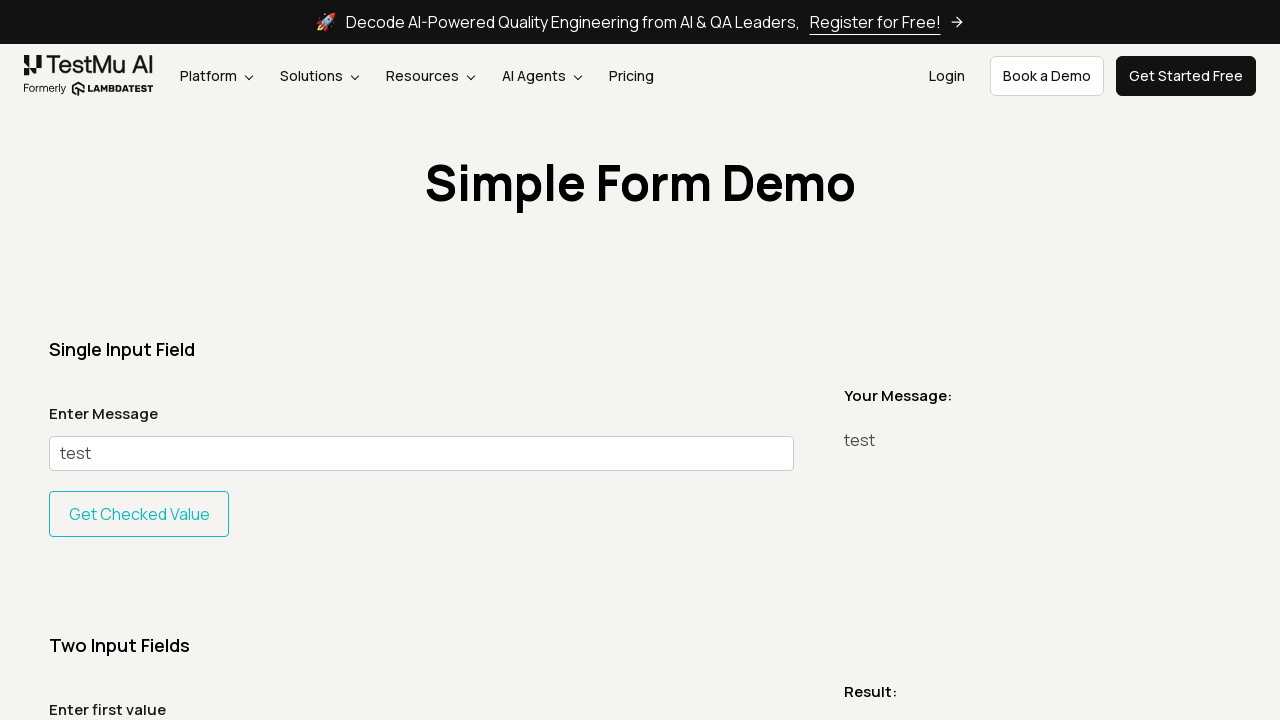

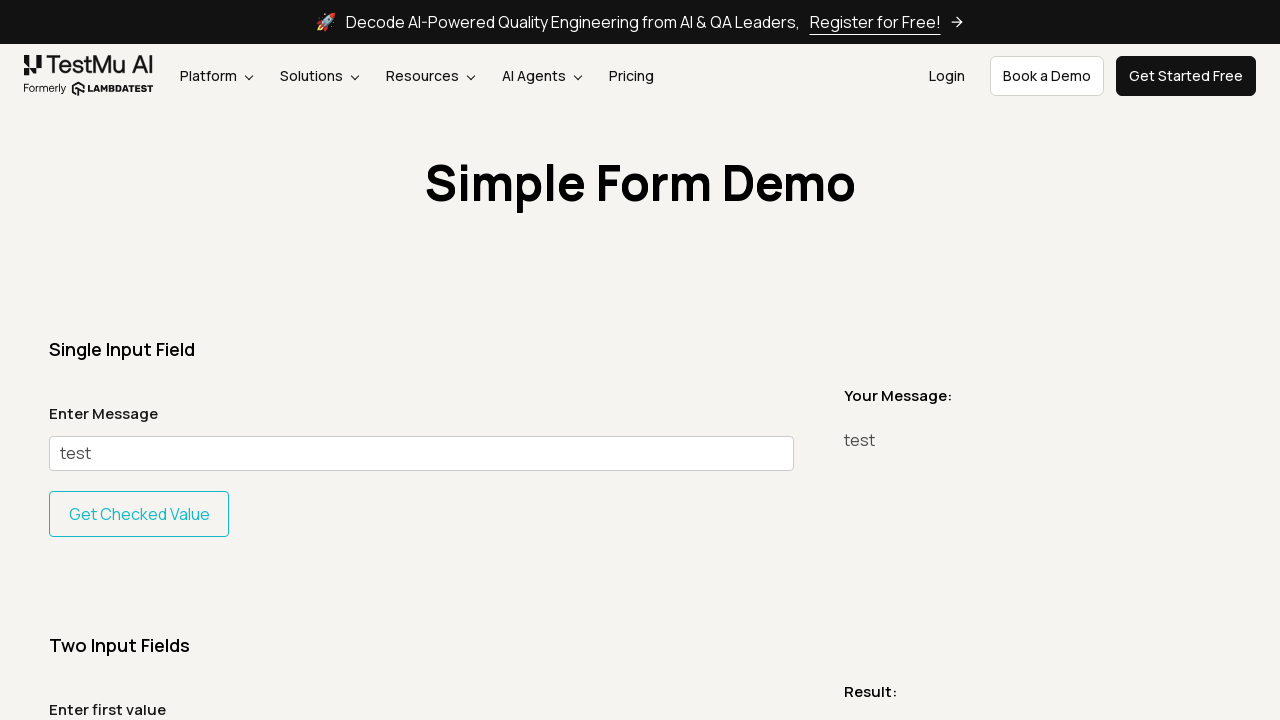